Solves a math problem on a webpage by extracting the x value, calculating the result using a logarithmic formula, filling the answer, selecting robot checkboxes and radio buttons, then submitting the form

Starting URL: http://suninjuly.github.io/math.html

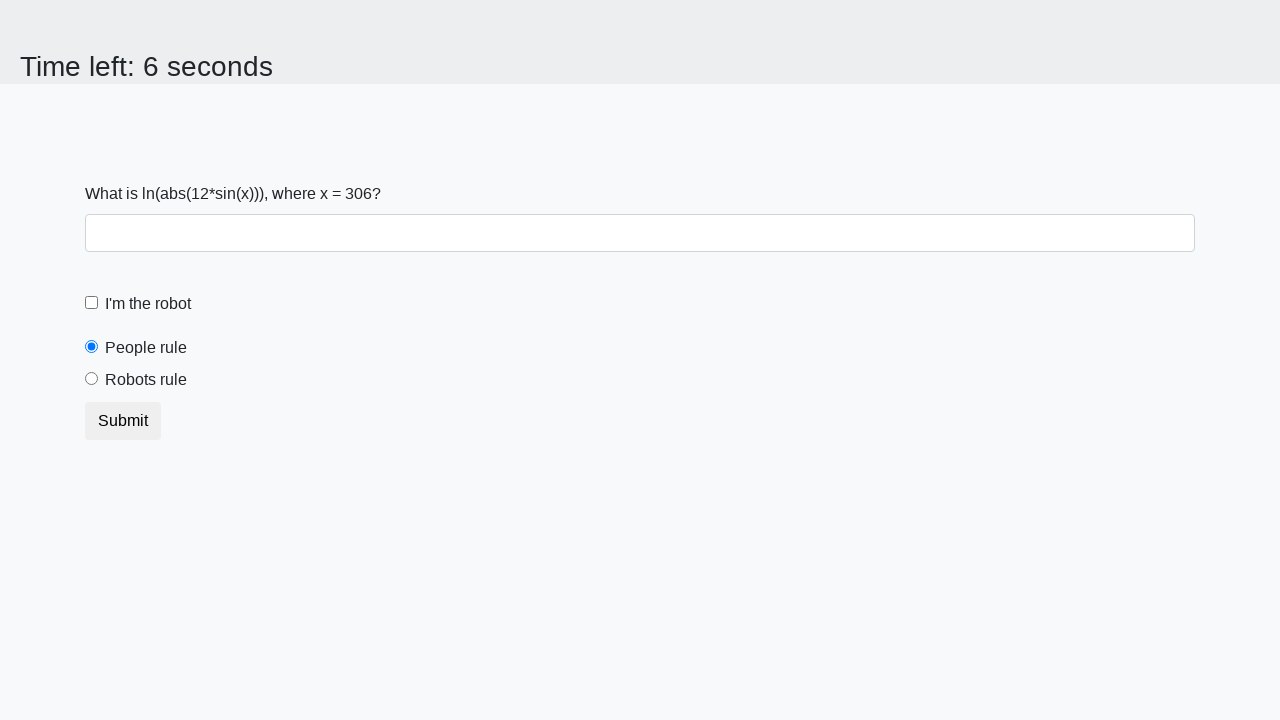

Located the x value element
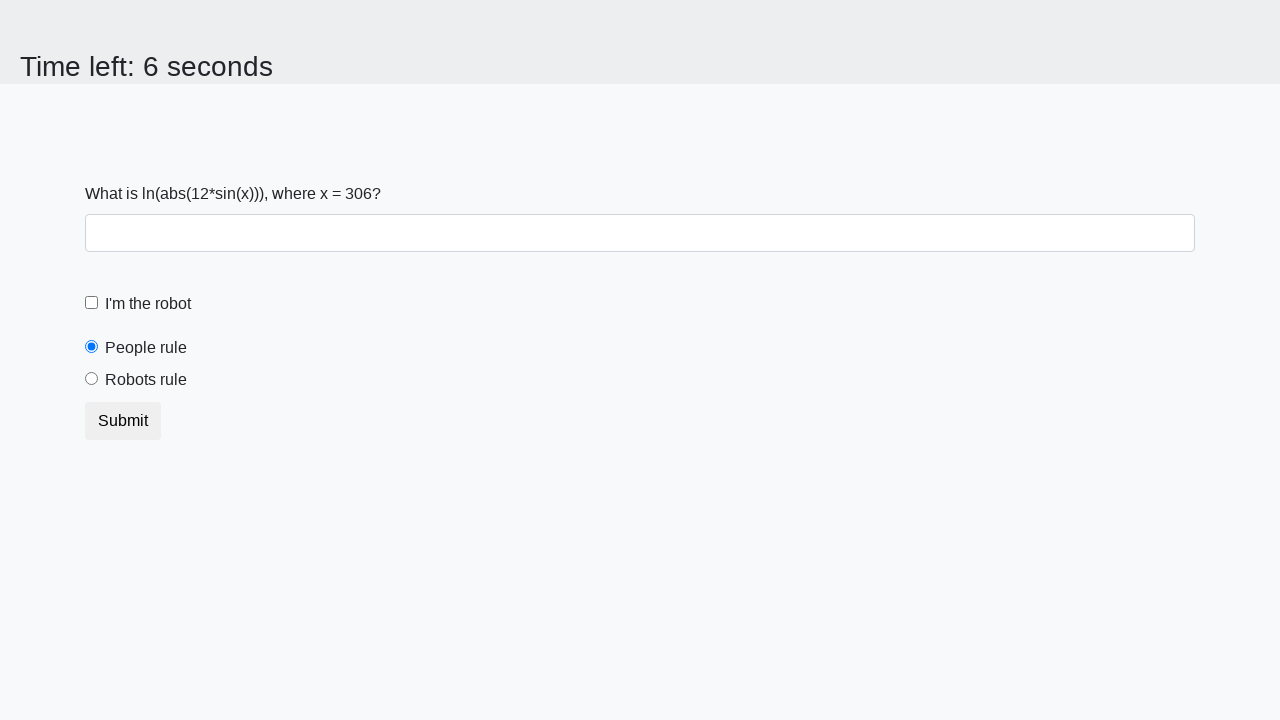

Extracted x value: 306
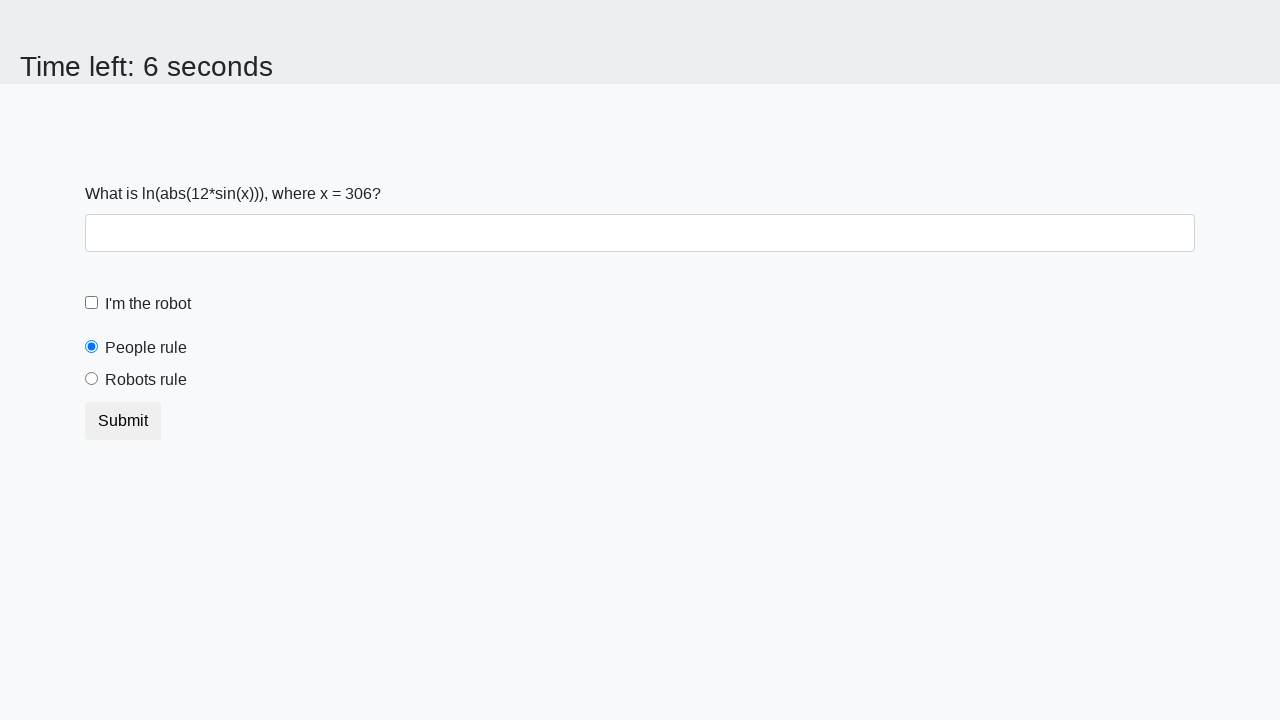

Calculated result using logarithmic formula: 2.4375652348431354
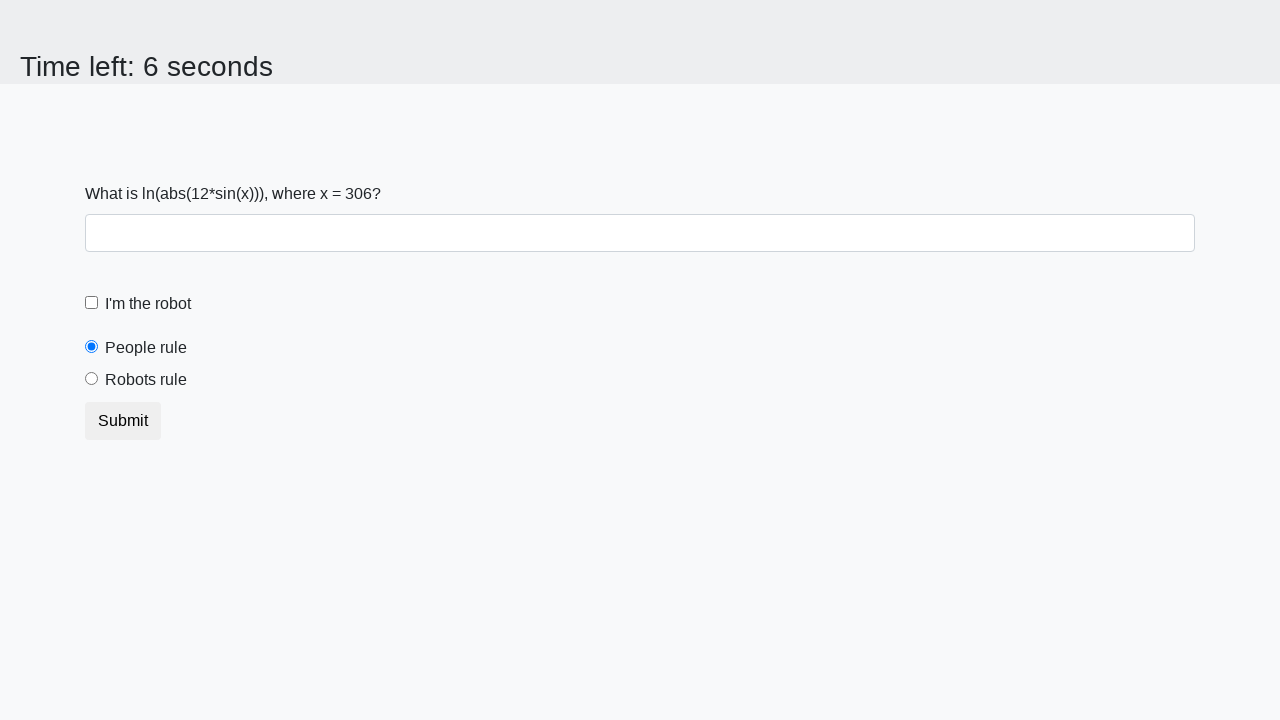

Filled answer field with calculated value: 2.4375652348431354 on #answer
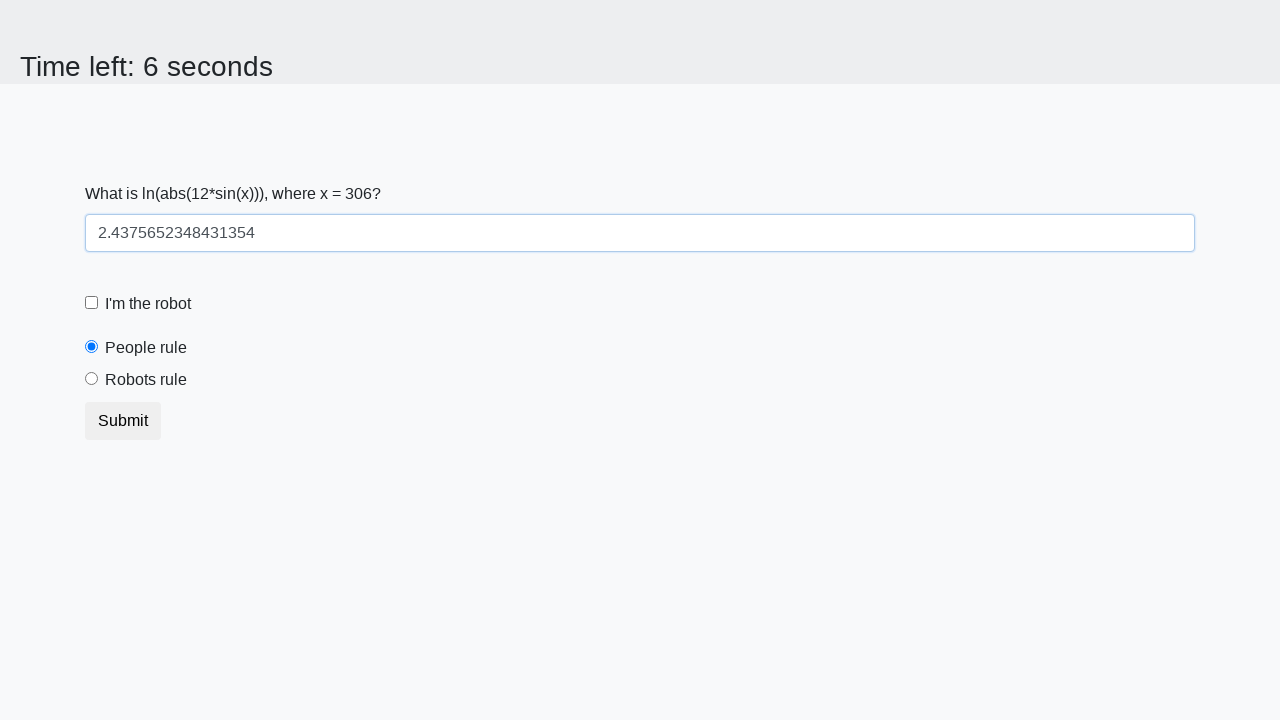

Checked the 'I'm a robot' checkbox at (92, 303) on #robotCheckbox
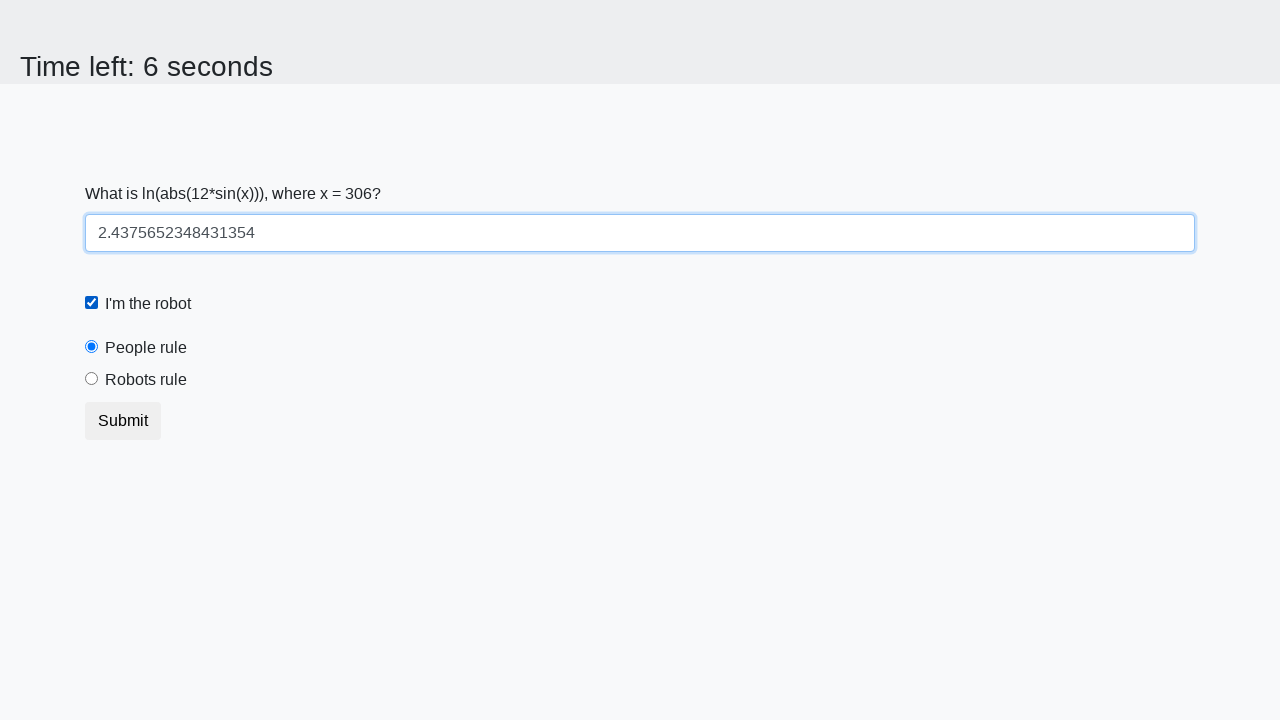

Selected 'Robots rule' radio button at (92, 379) on #robotsRule
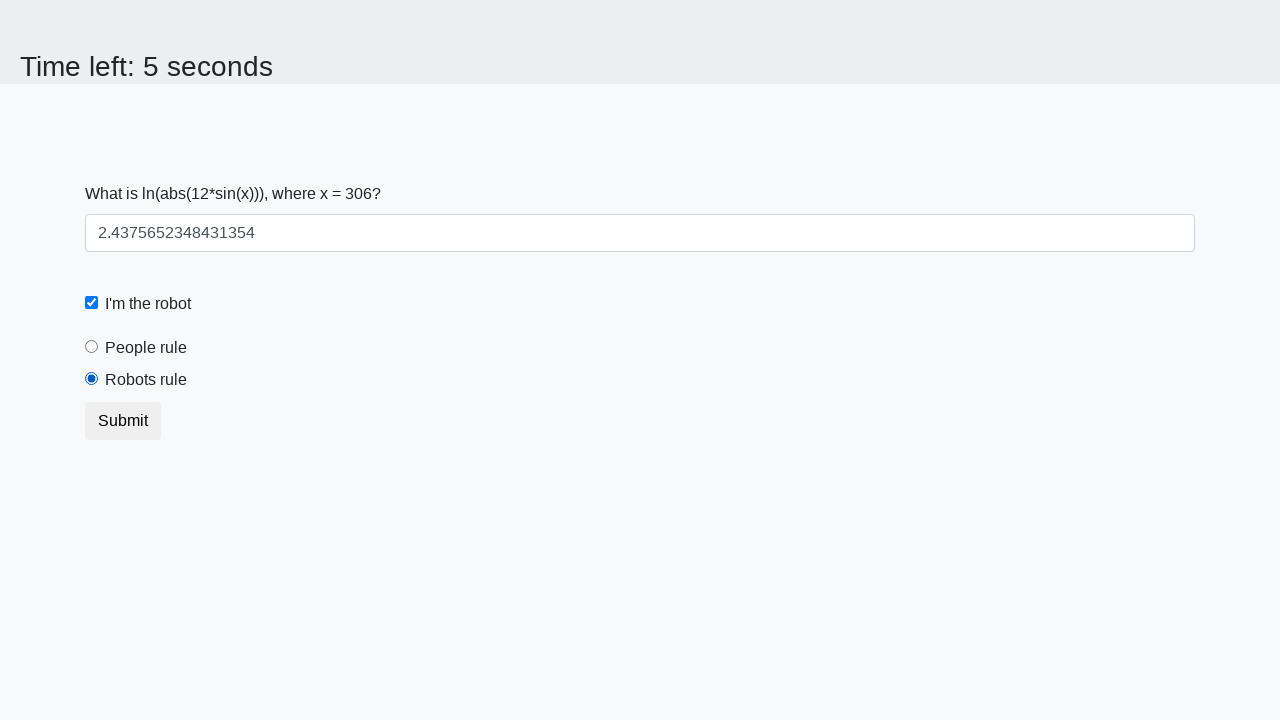

Submitted the form at (123, 421) on button[type='submit']
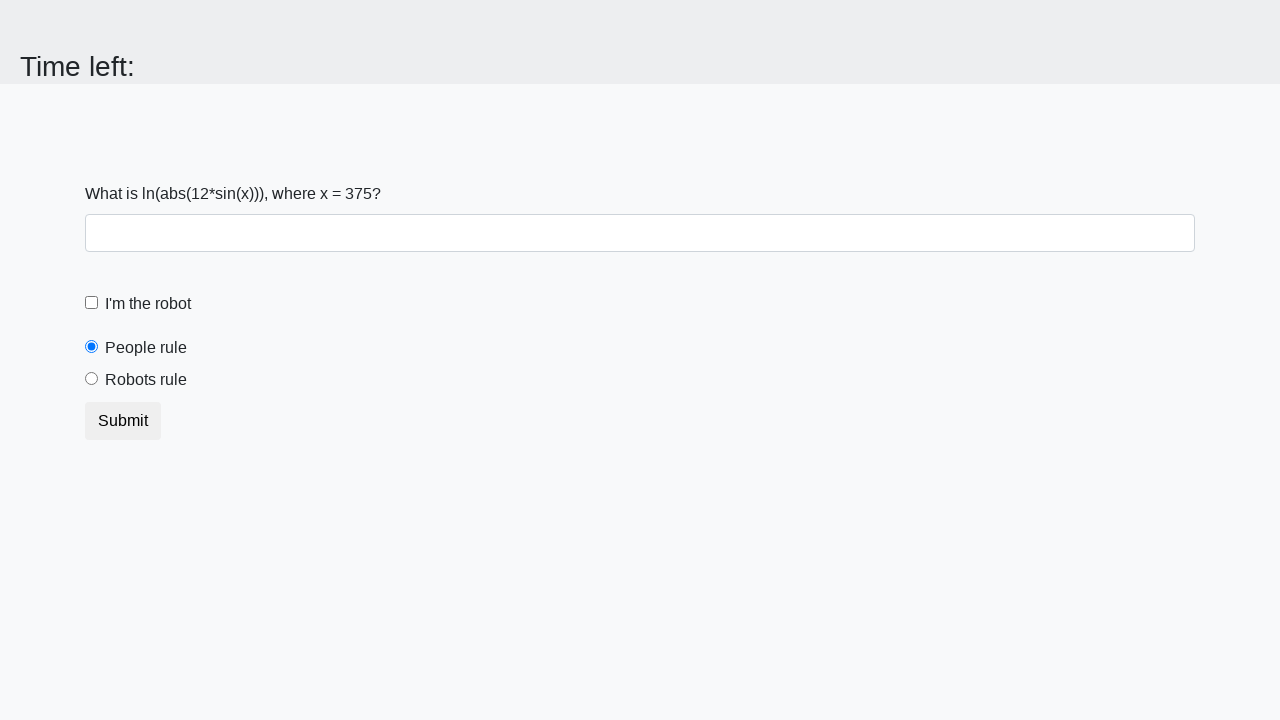

Waited 2 seconds for result to display
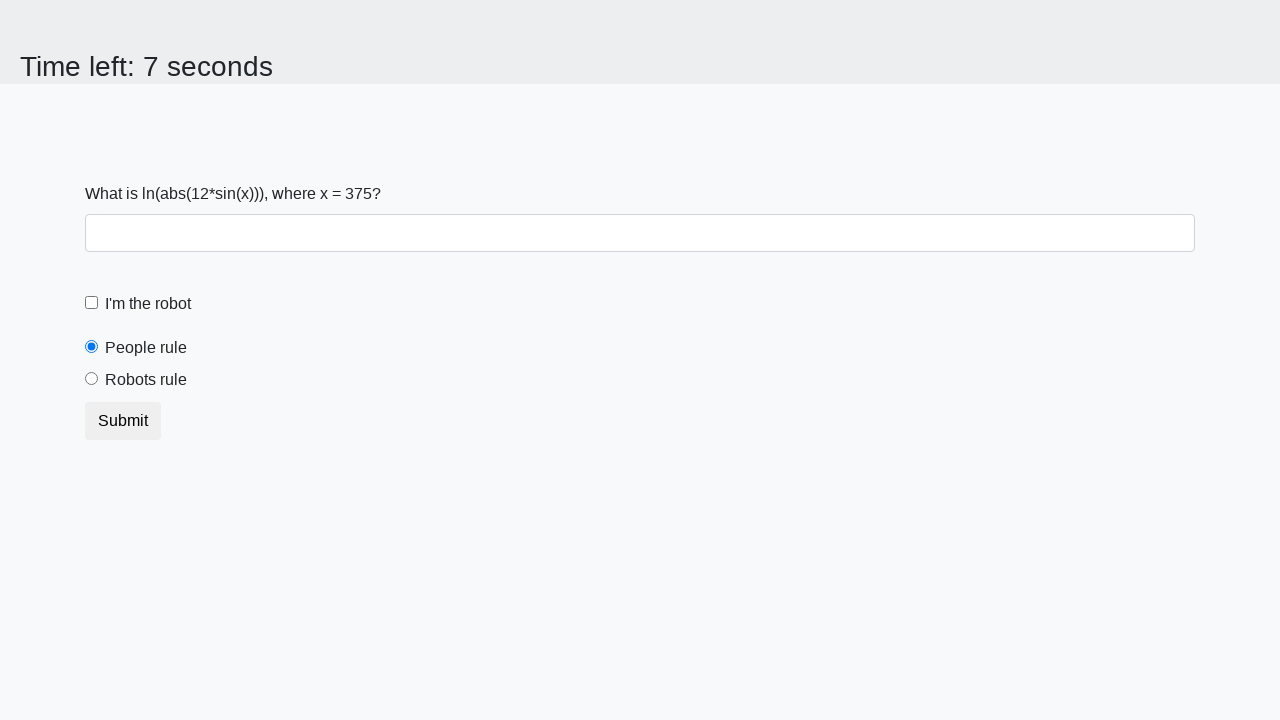

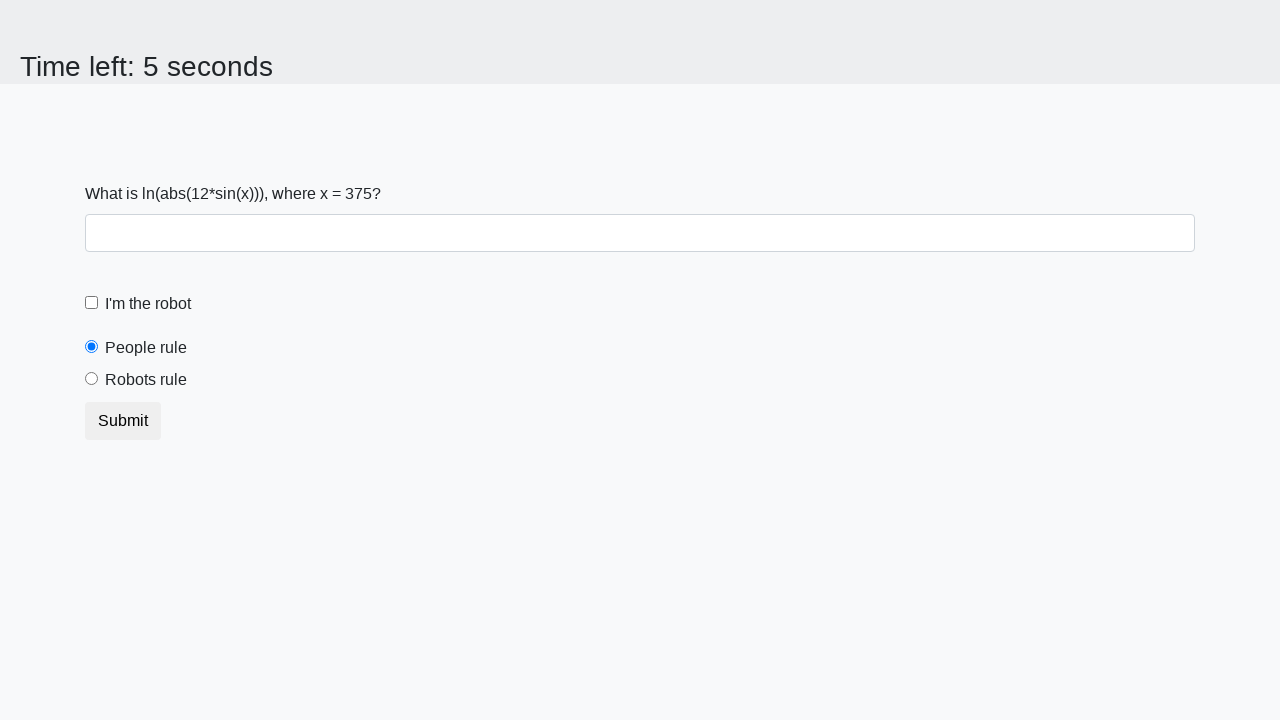